Tests interaction with a dynamically appearing button that becomes visible after a delay

Starting URL: https://demoqa.com/dynamic-properties

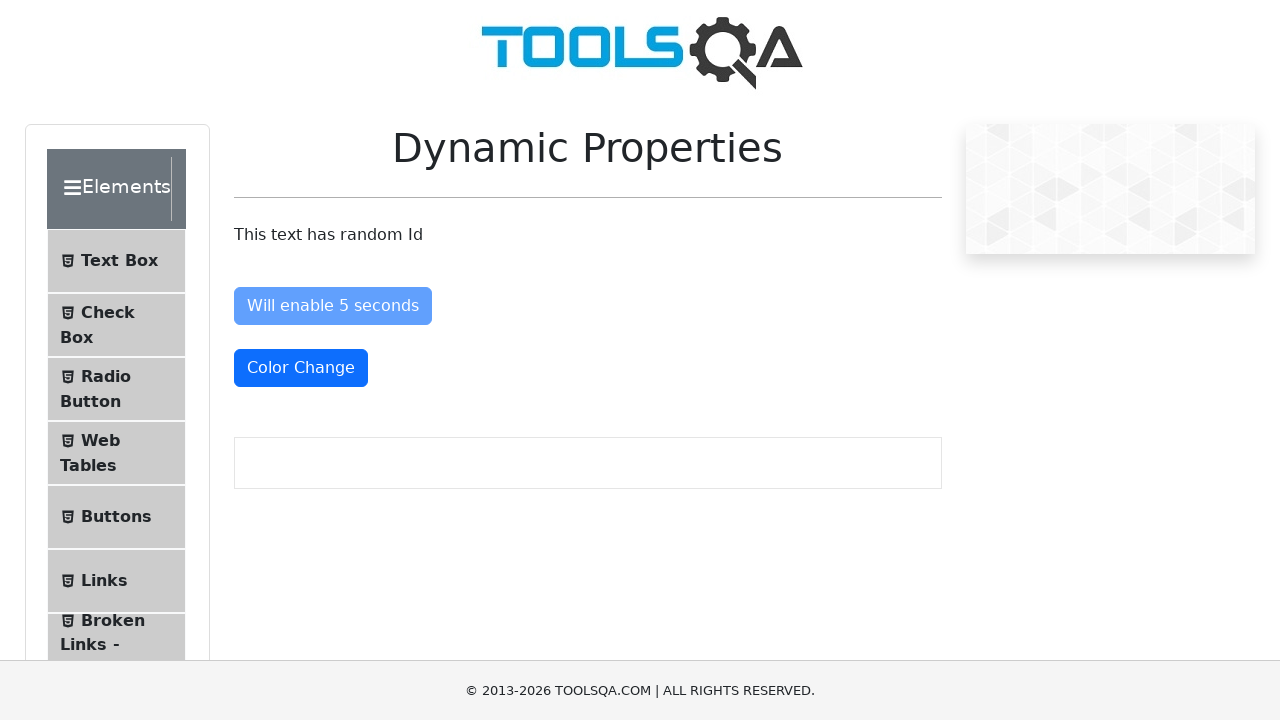

Waited for dynamically appearing button #visibleAfter to become visible (up to 10 seconds)
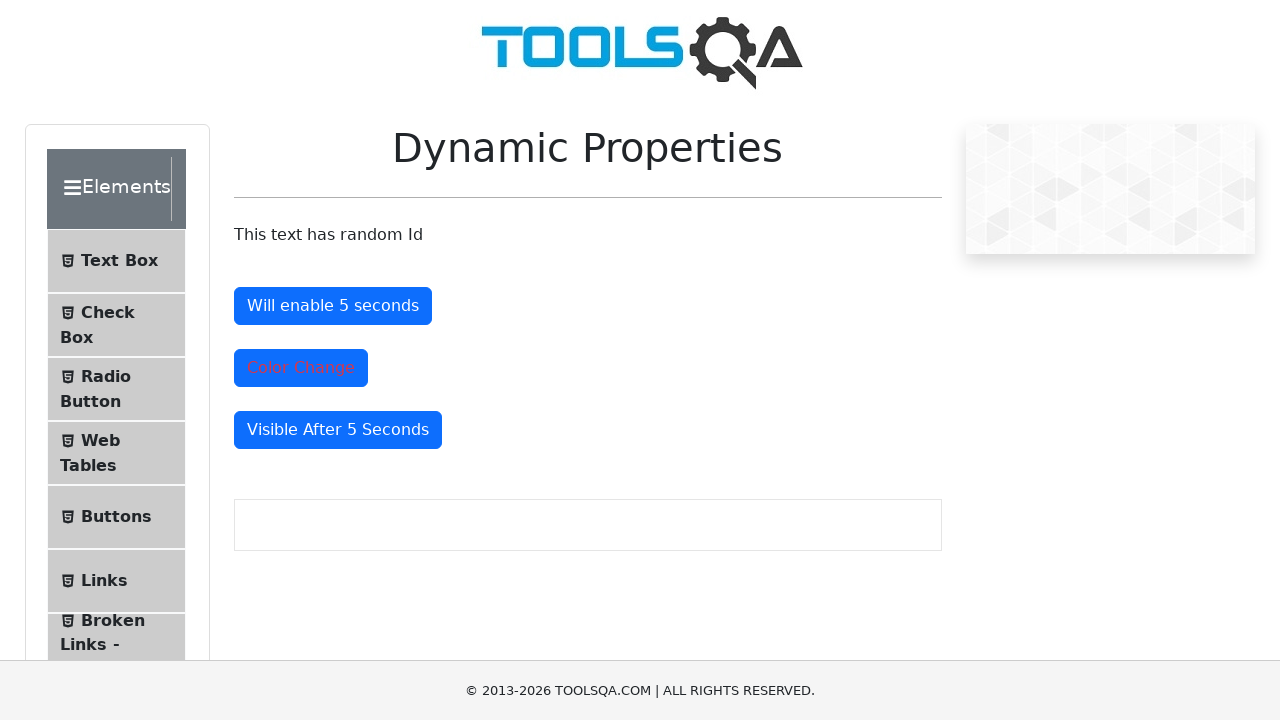

Clicked the dynamically appearing button at (338, 430) on #visibleAfter
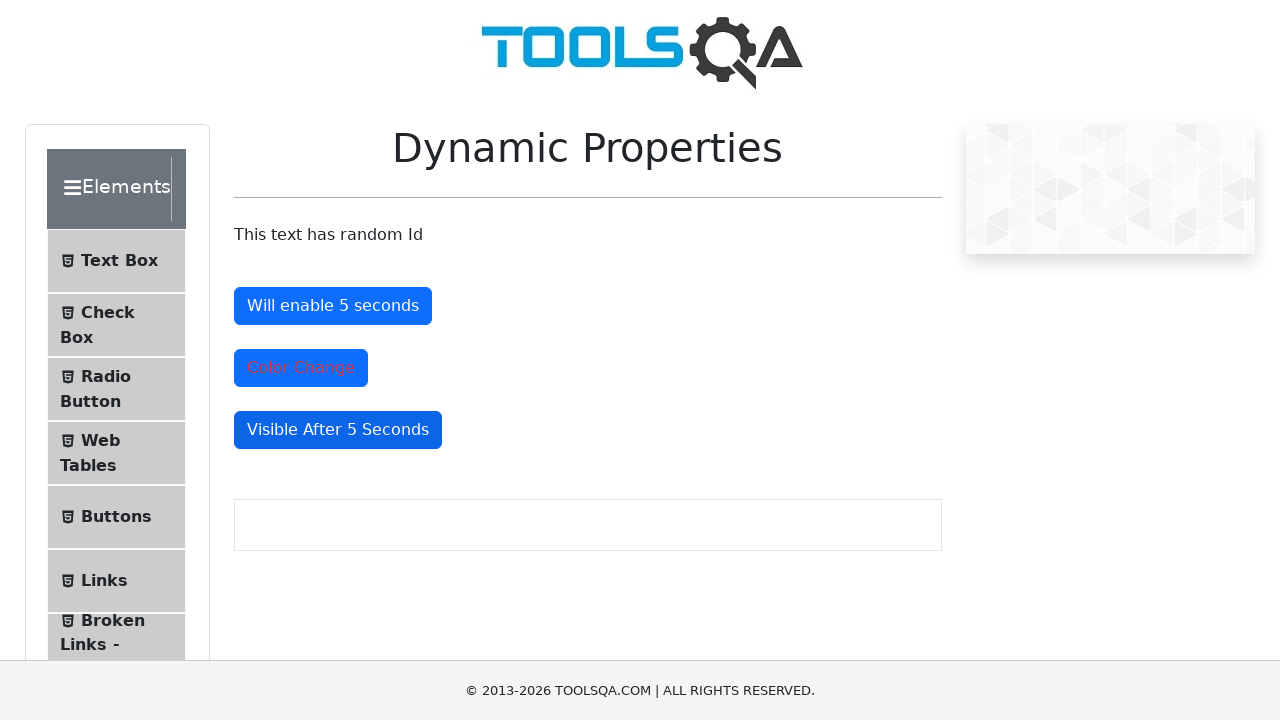

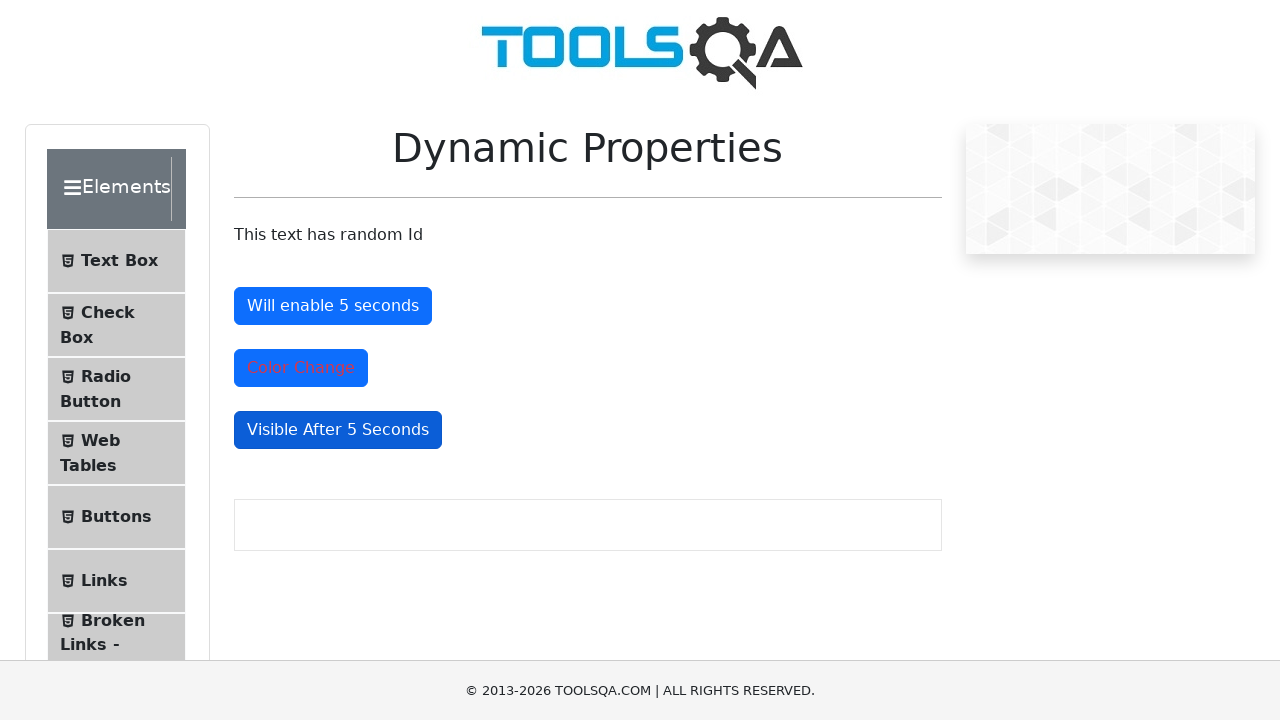